Tests the JPL Space image gallery by clicking the full image button to view the featured Mars image

Starting URL: https://data-class-jpl-space.s3.amazonaws.com/JPL_Space/index.html

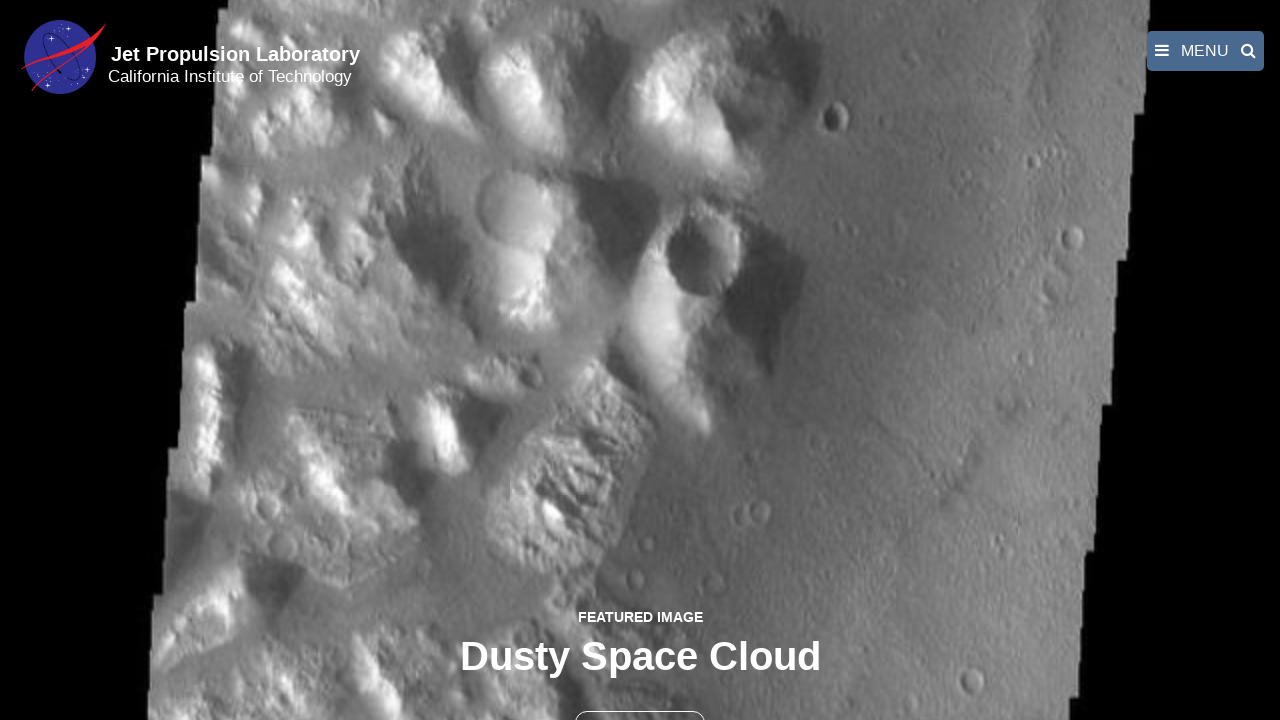

Clicked the full image button to view featured Mars image at (640, 699) on button >> nth=1
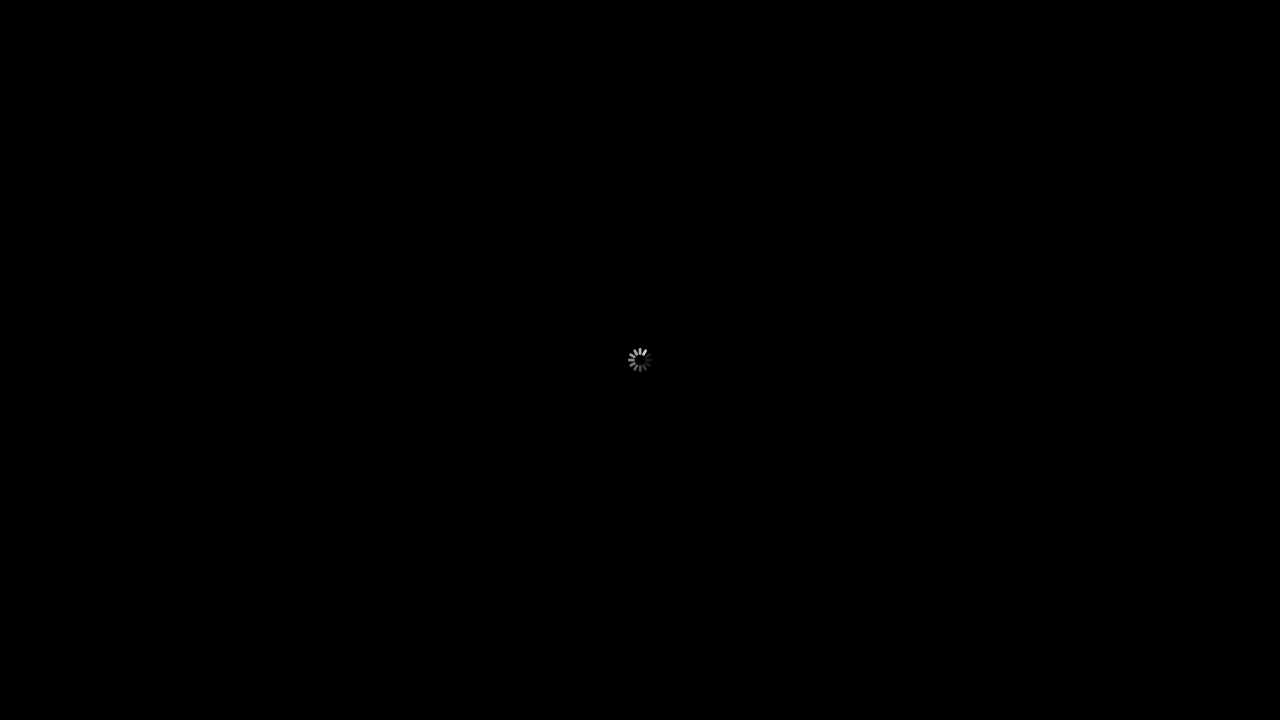

Fancybox image loaded and is now visible
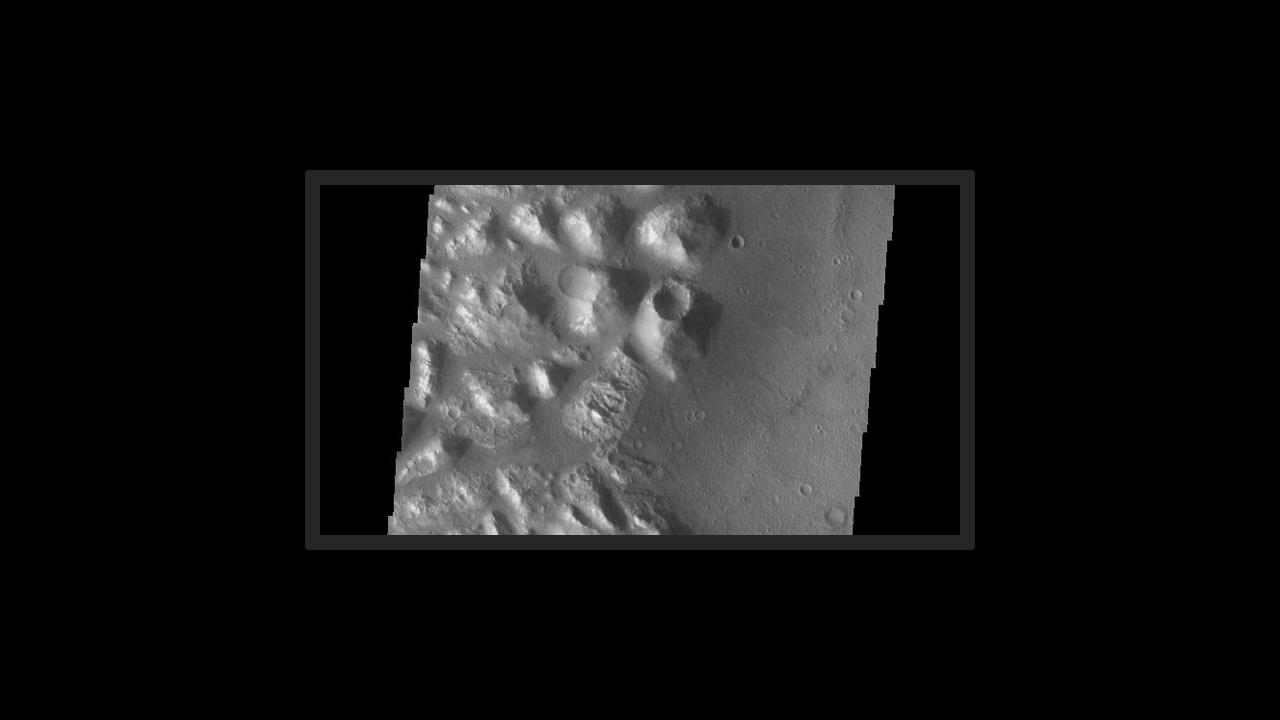

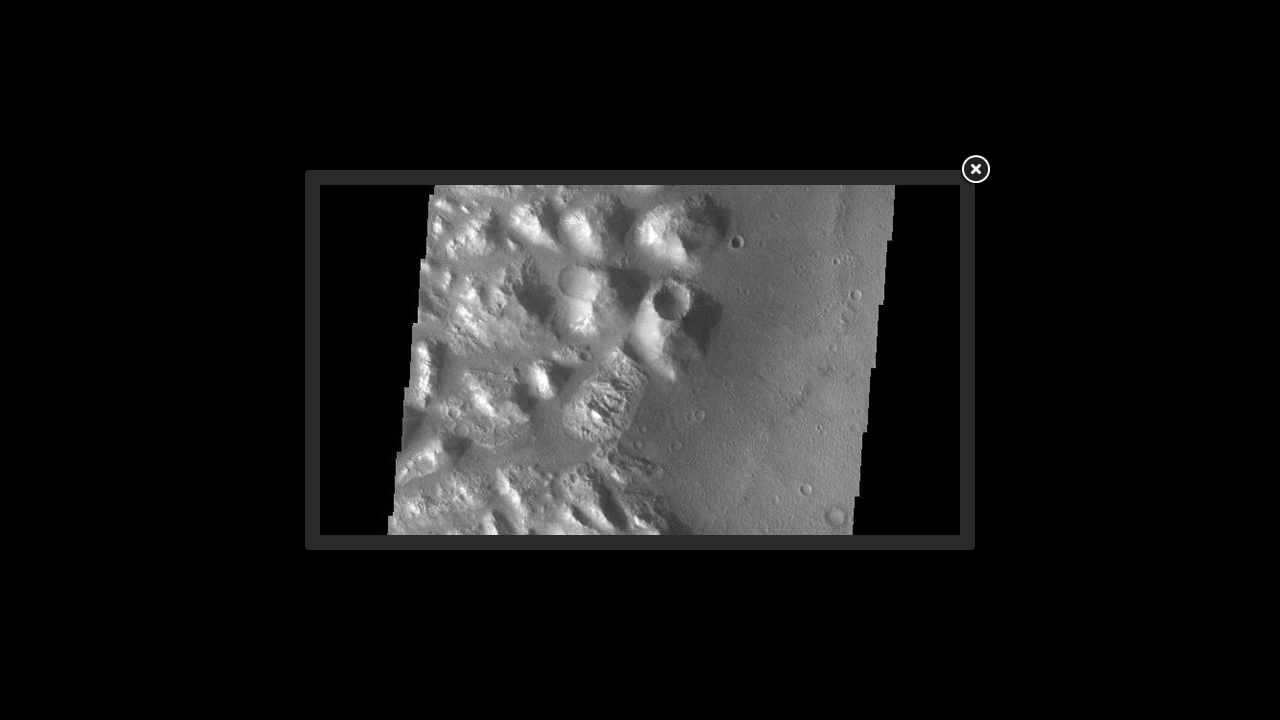